Tests error message display when clicking login button without credentials

Starting URL: https://the-internet.herokuapp.com/login

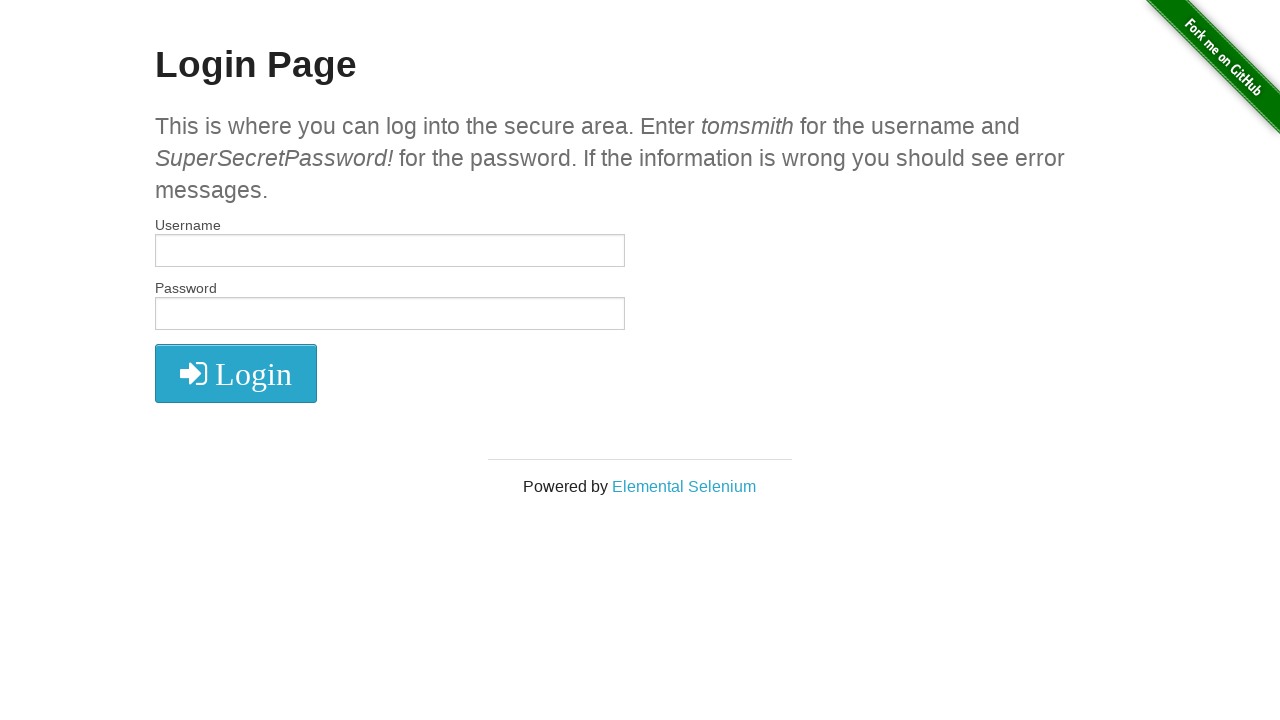

Clicked login button without entering credentials at (236, 373) on button[type="submit"]
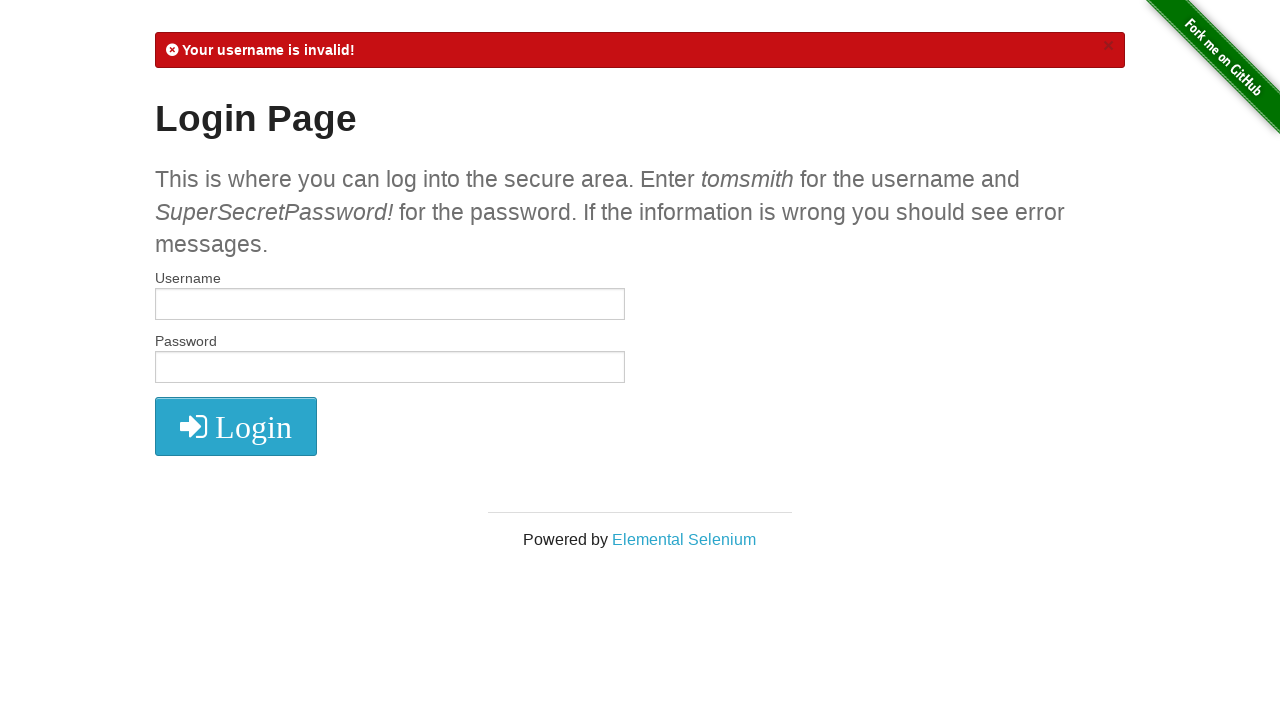

Error message element appeared
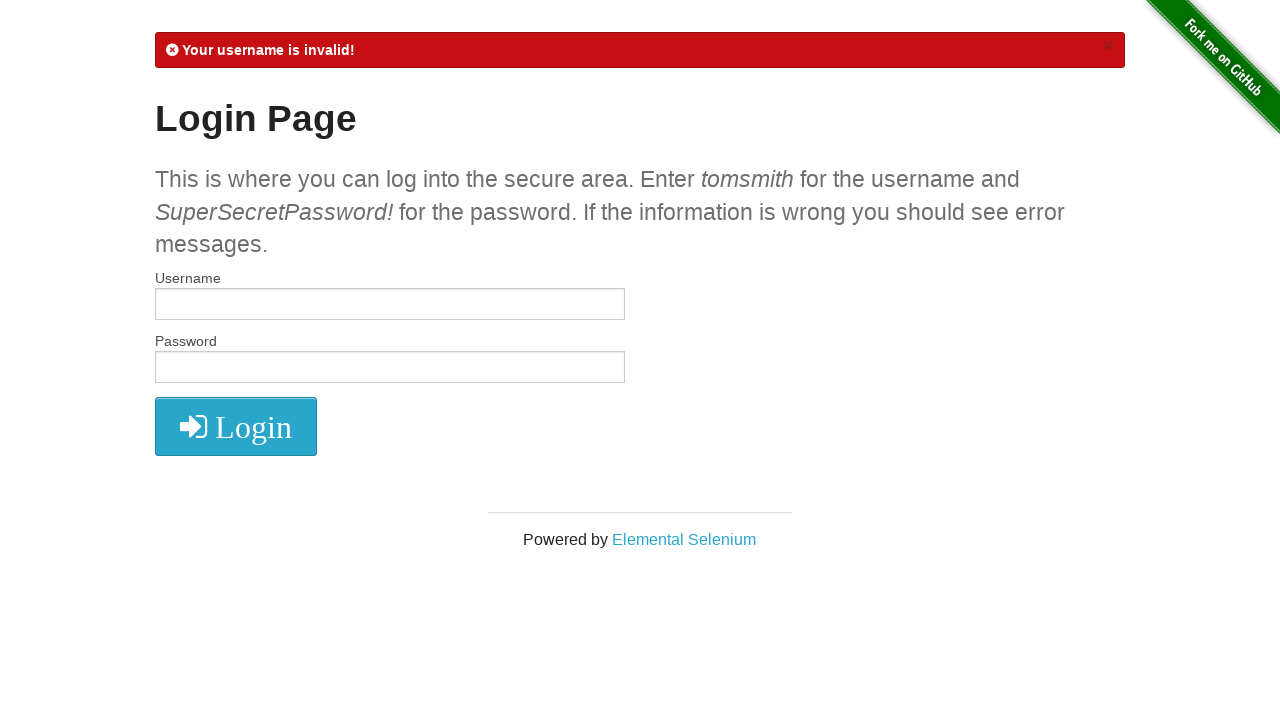

Retrieved error message text content
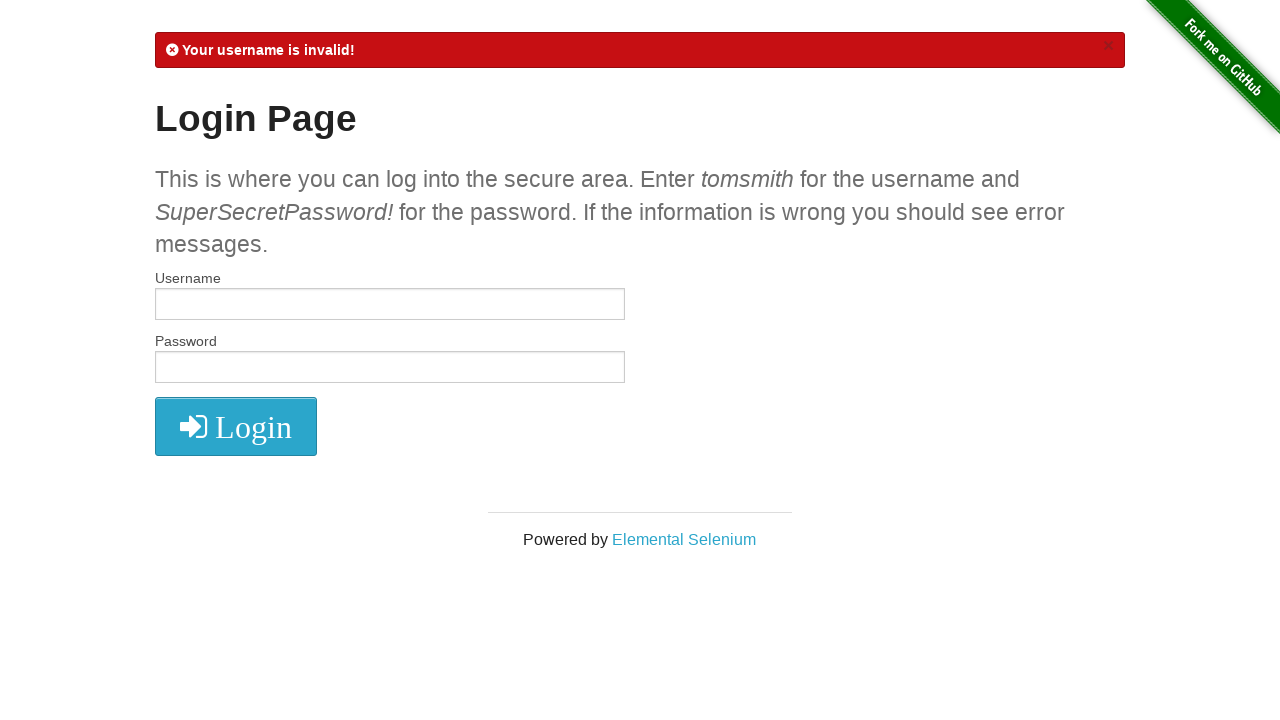

Verified error message contains 'Your username is invalid!'
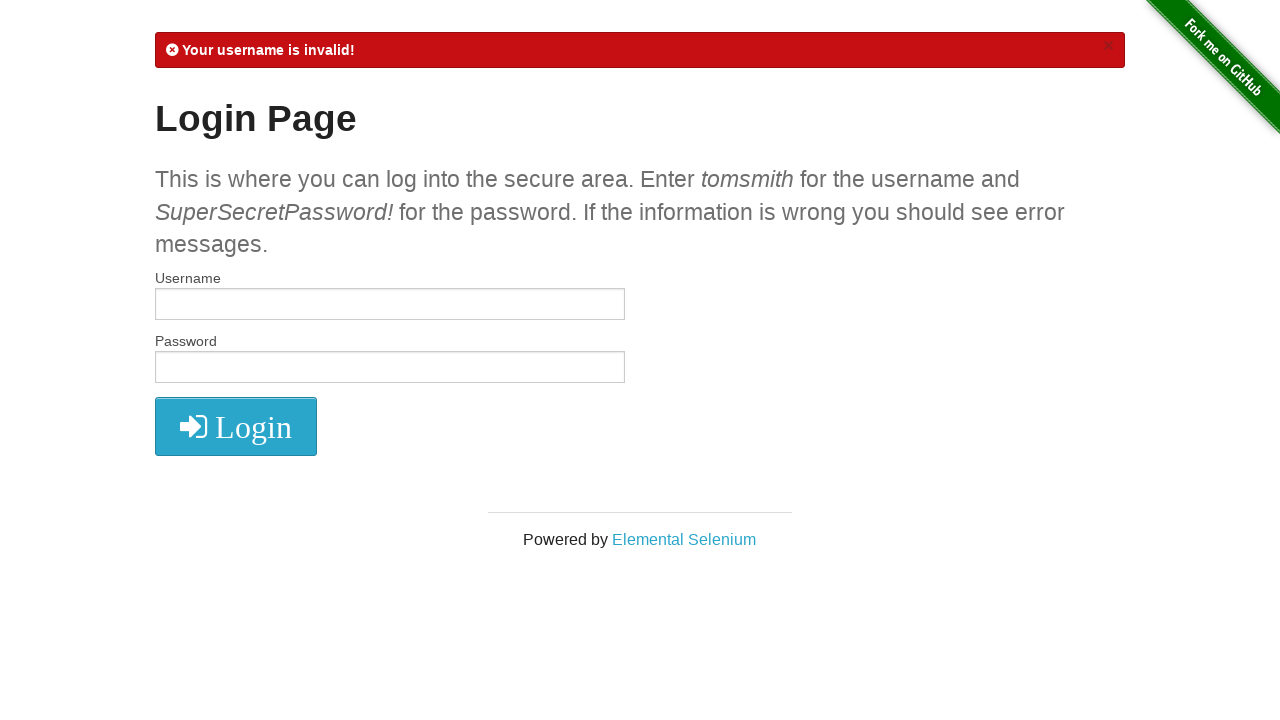

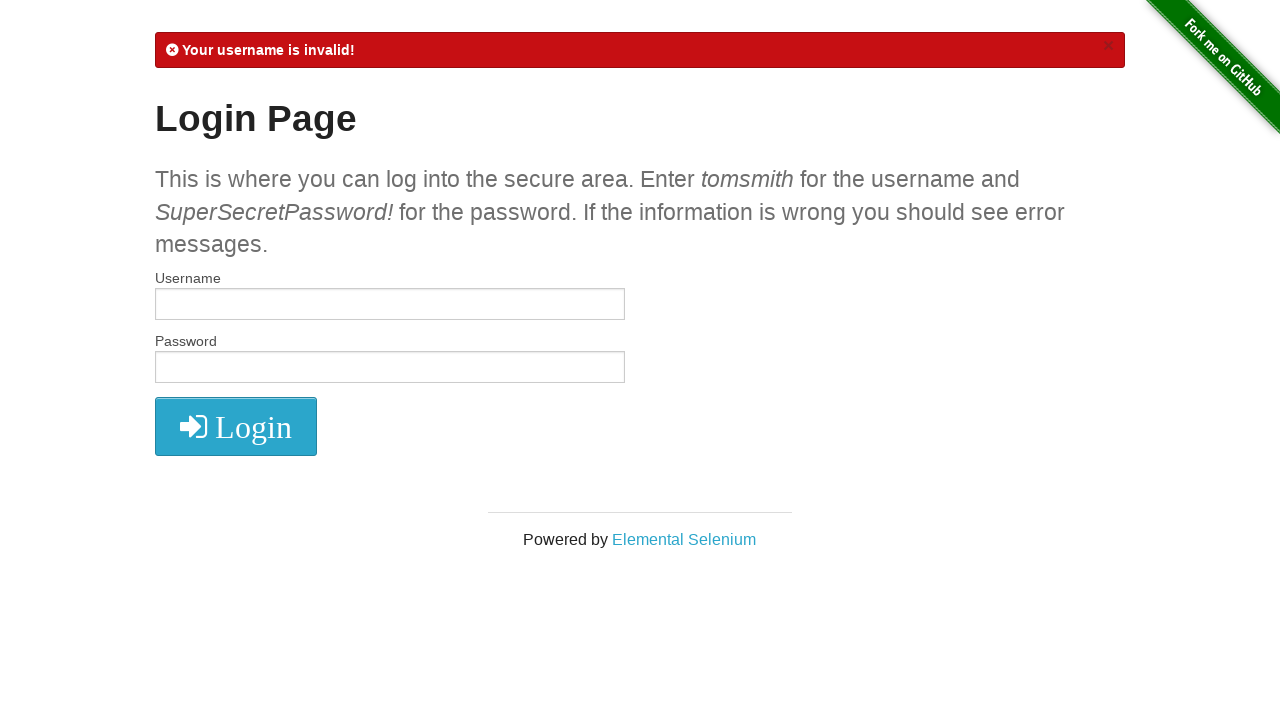